Tests a solar savings report web application by verifying the report displays correctly, checking brand colors, testing CTA buttons for Stripe redirects, and validating the demo quota system that locks content after multiple visits.

Starting URL: https://sunspire-web-app.vercel.app/report?address=1&lat=40.7128&lng=-74.0060&placeId=demo&company=Netflix&demo=1

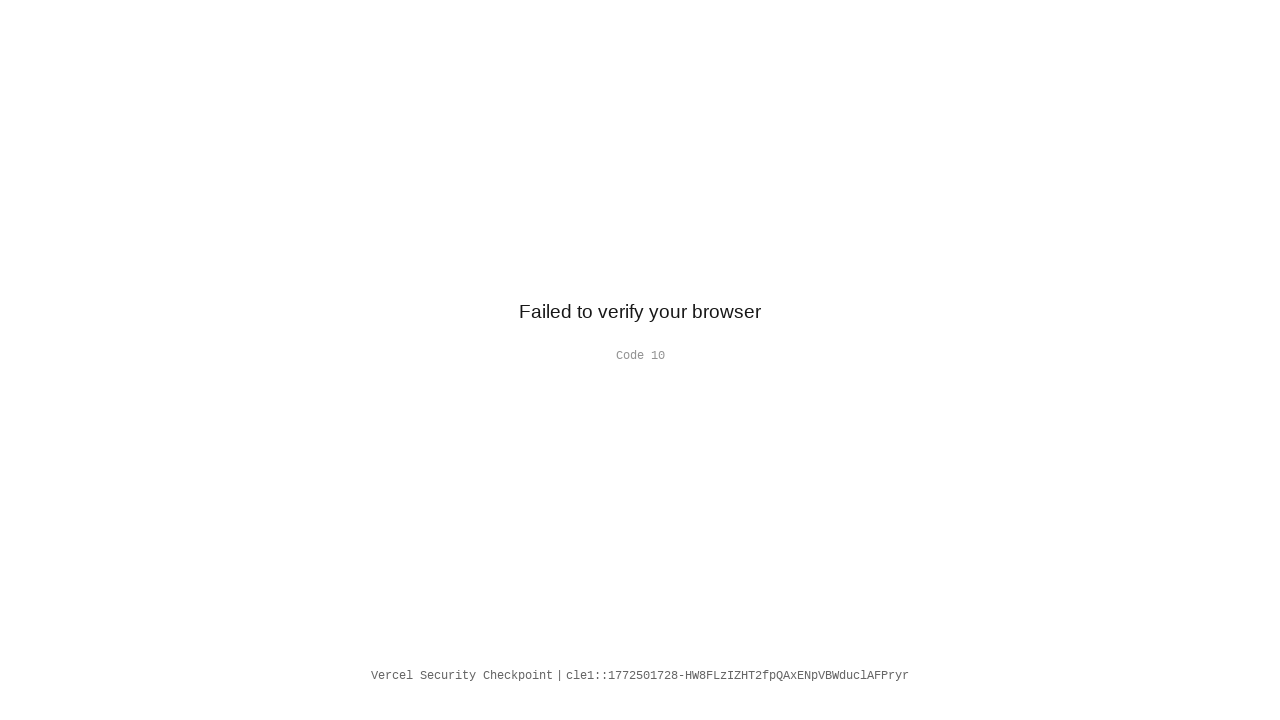

Waited for page to reach networkidle state
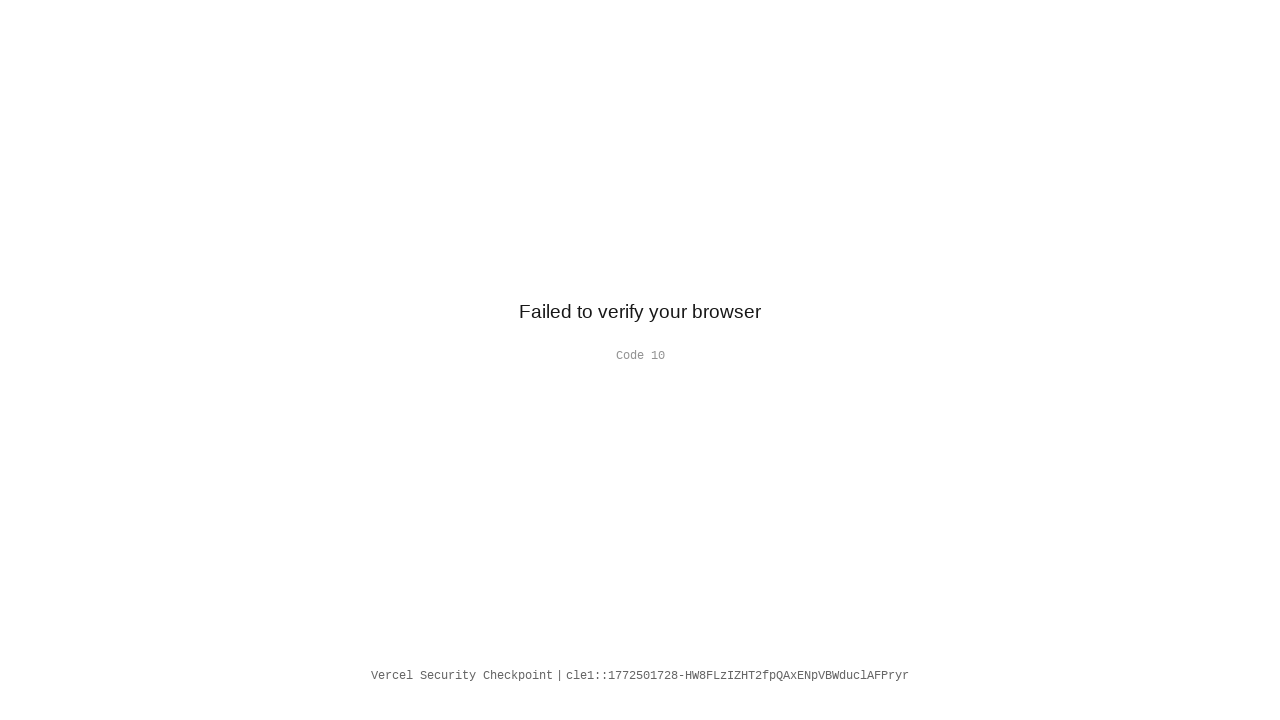

Checked if 'Your Solar Savings Over Time' report section is visible
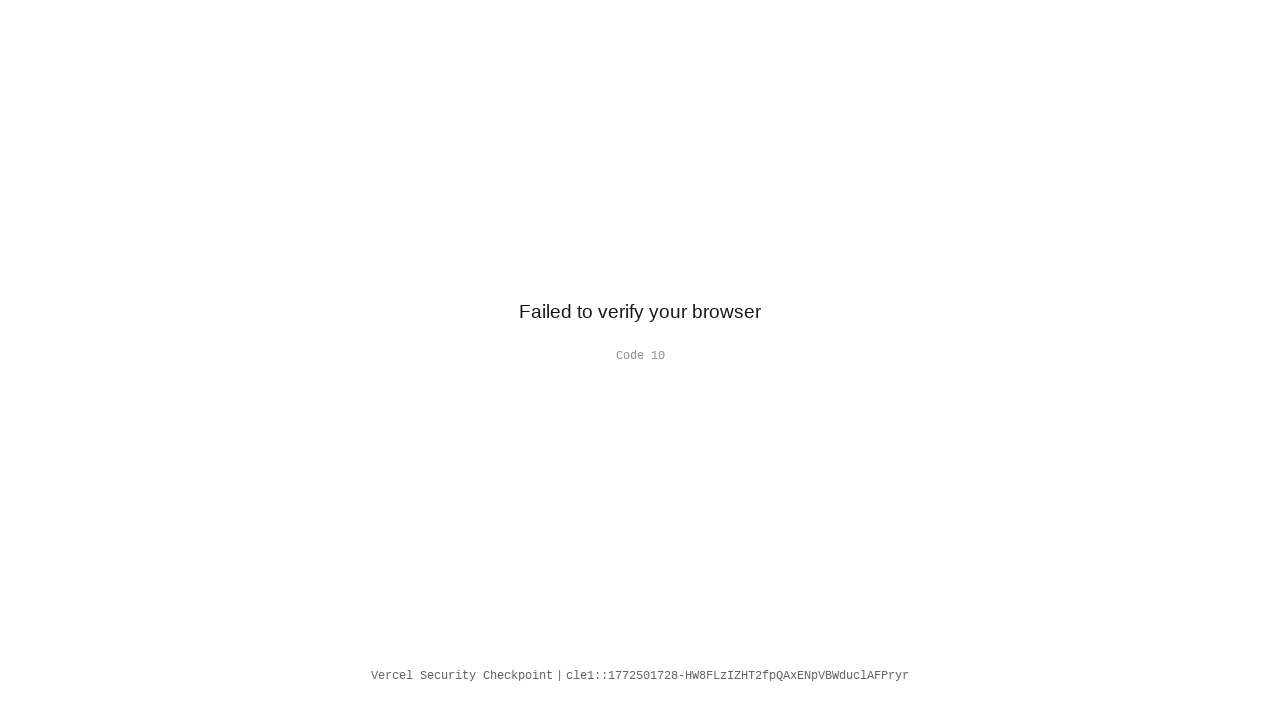

Located all CTA buttons - found 0 buttons
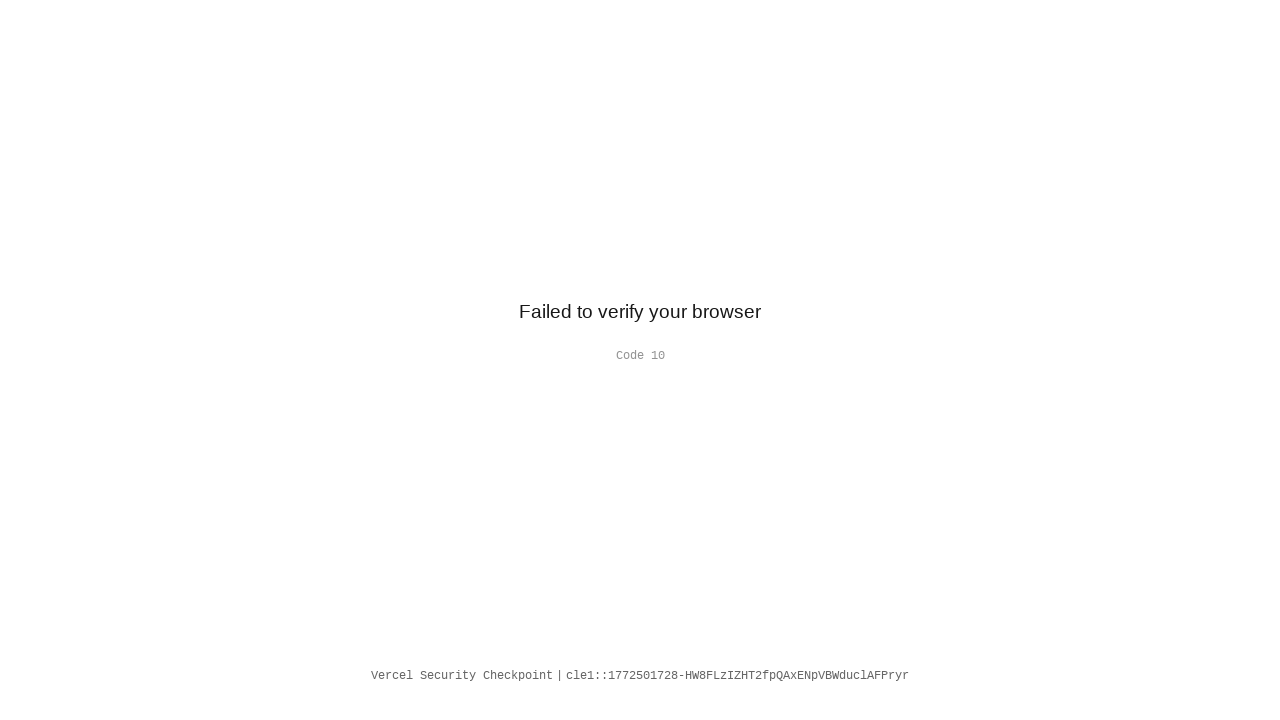

Navigated to report page for second visit to test quota system
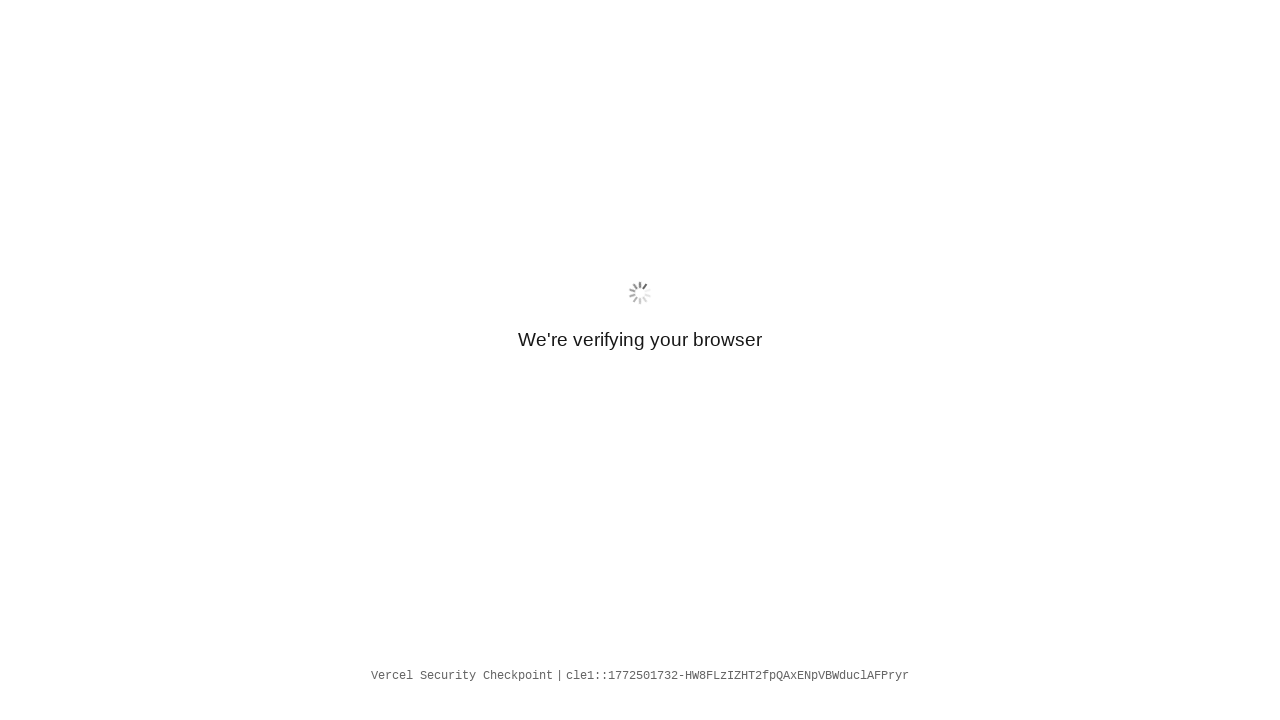

Waited for page to reach networkidle state on second visit
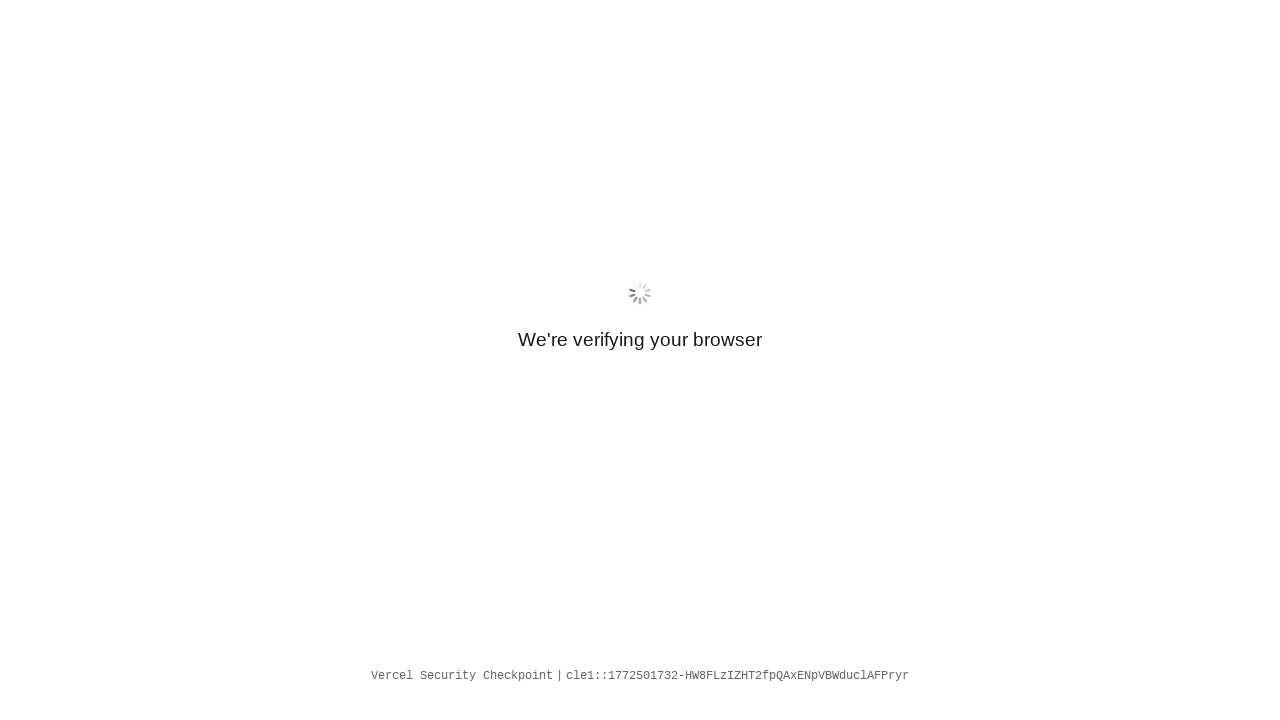

Verified report is still visible on second visit
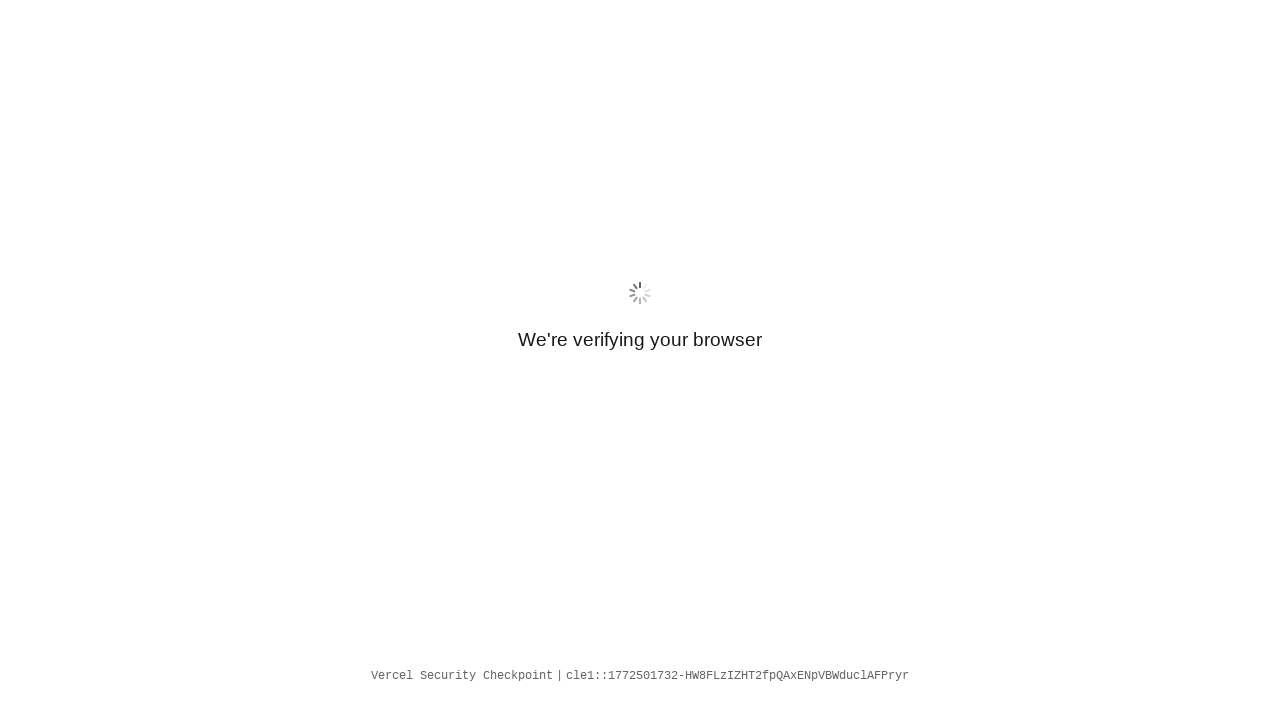

Navigated to report page for third visit to test demo quota lock
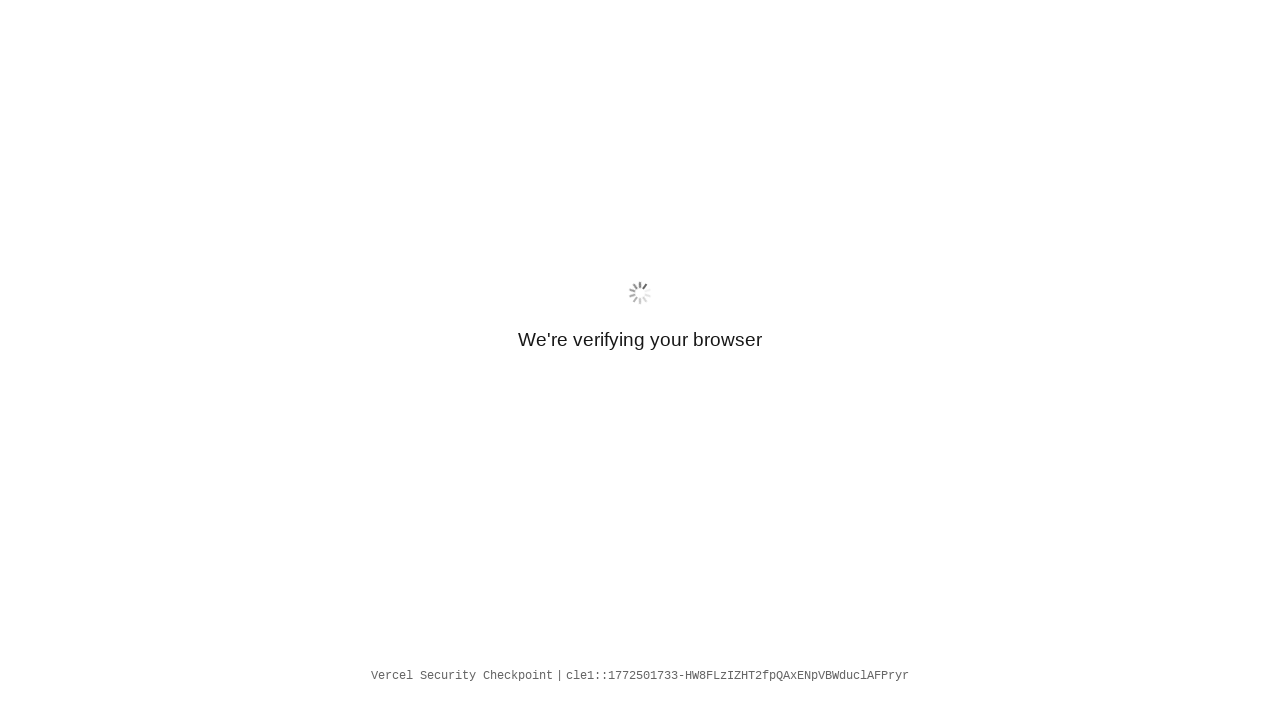

Waited for page to reach networkidle state on third visit
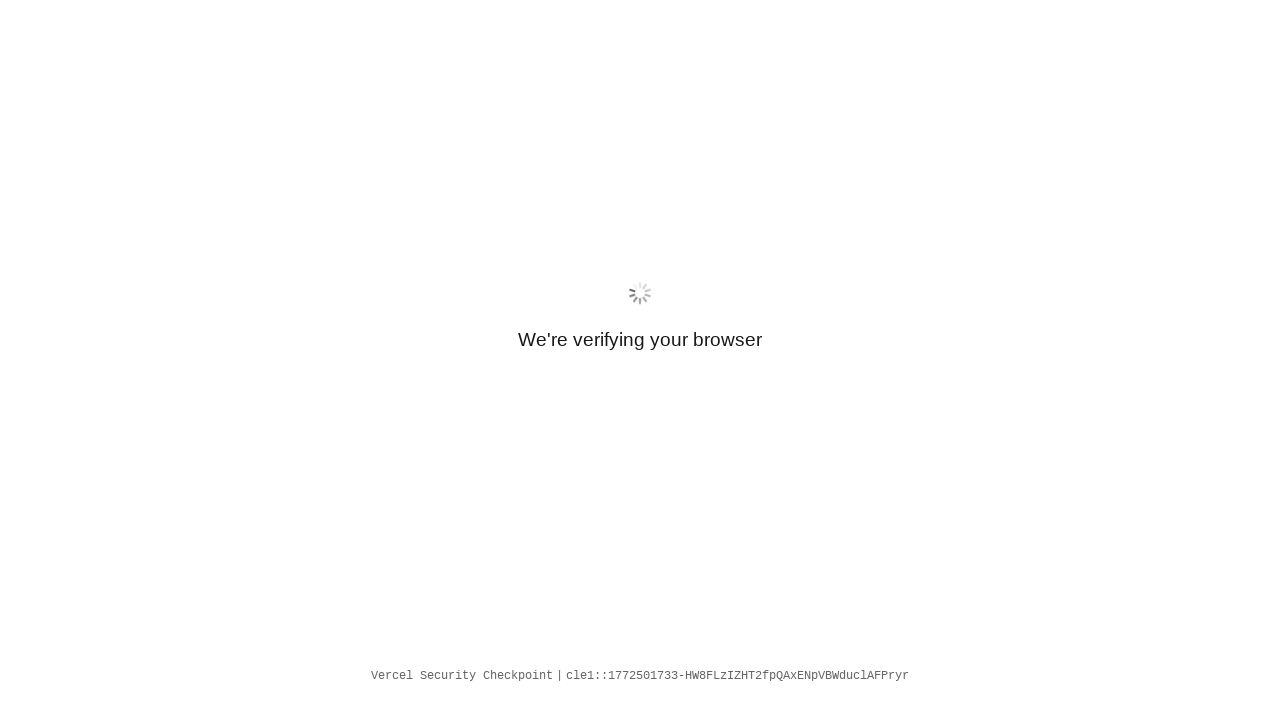

Checked if demo quota lock message 'What You See Now' is visible on third visit
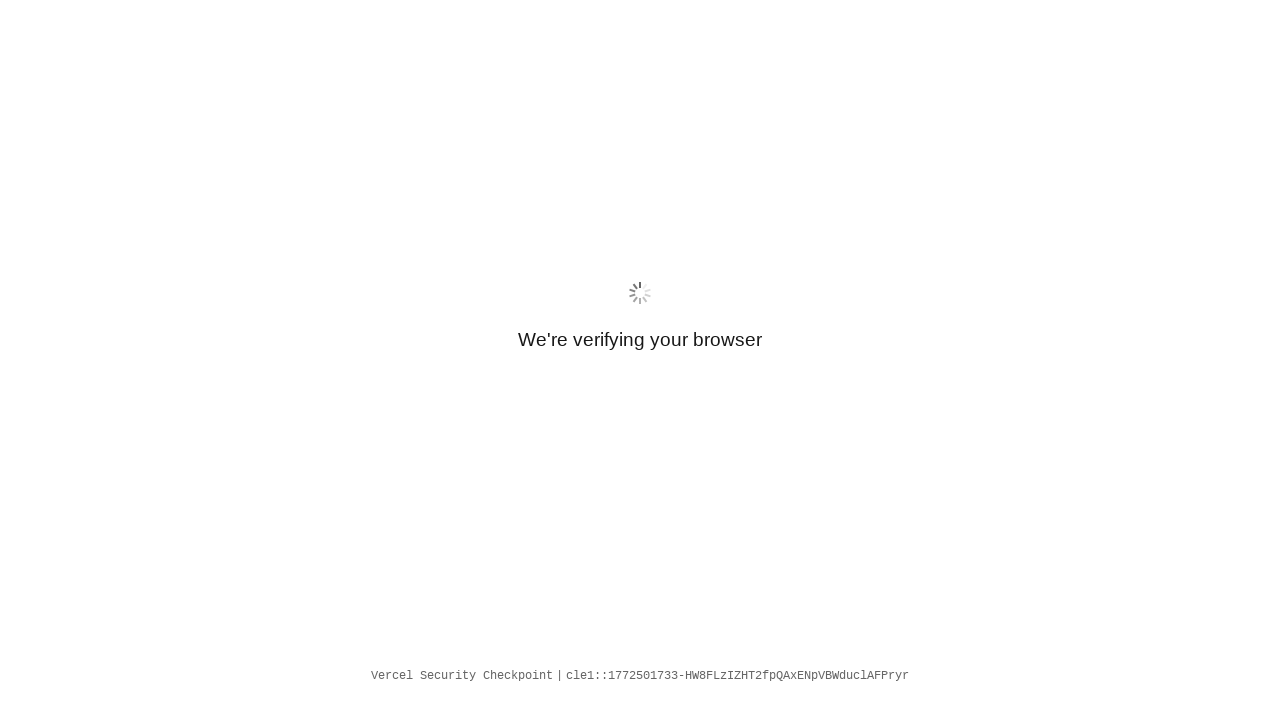

Located address input field
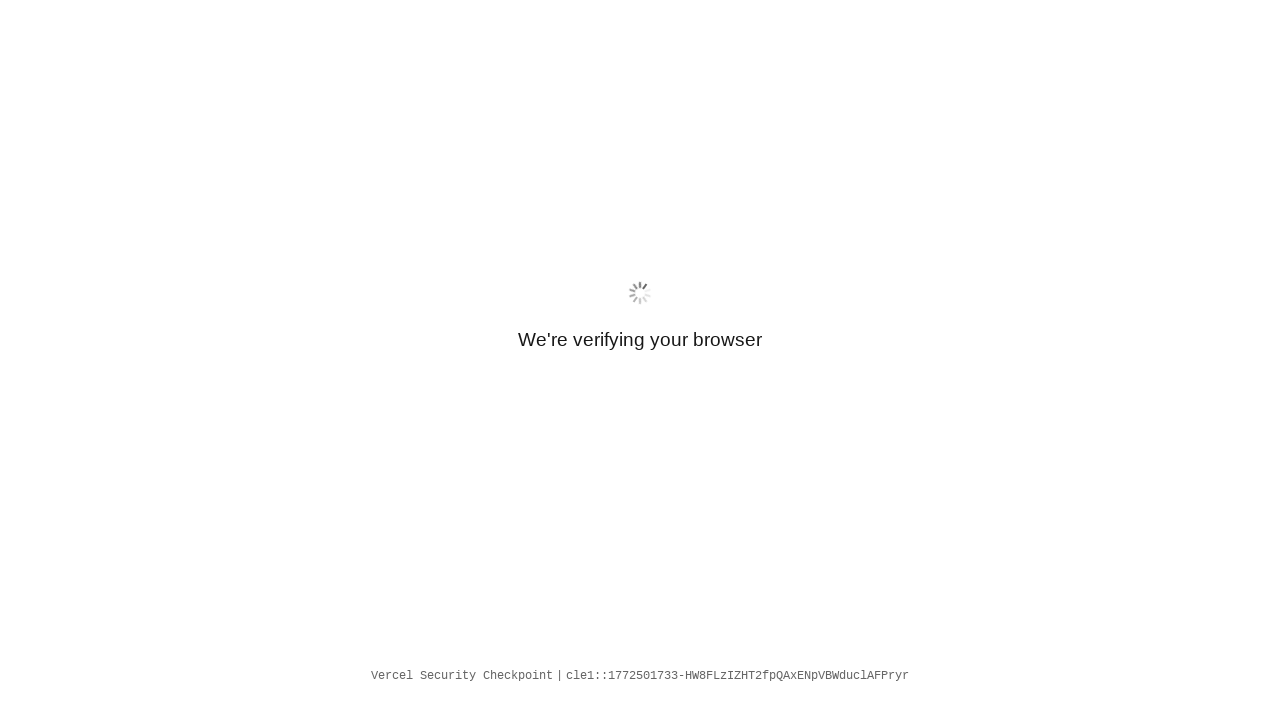

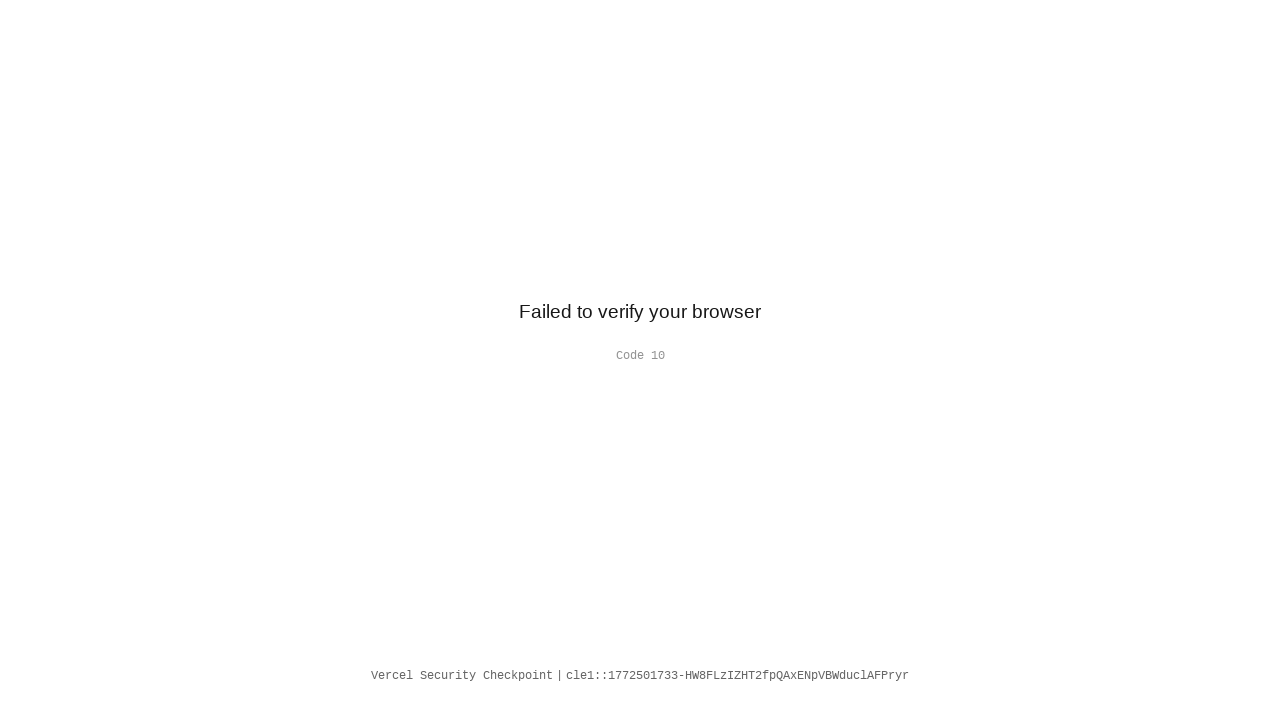